Tests JavaScript alert handling functionality by triggering alerts and confirm dialogs, accepting and dismissing them

Starting URL: https://rahulshettyacademy.com/AutomationPractice/

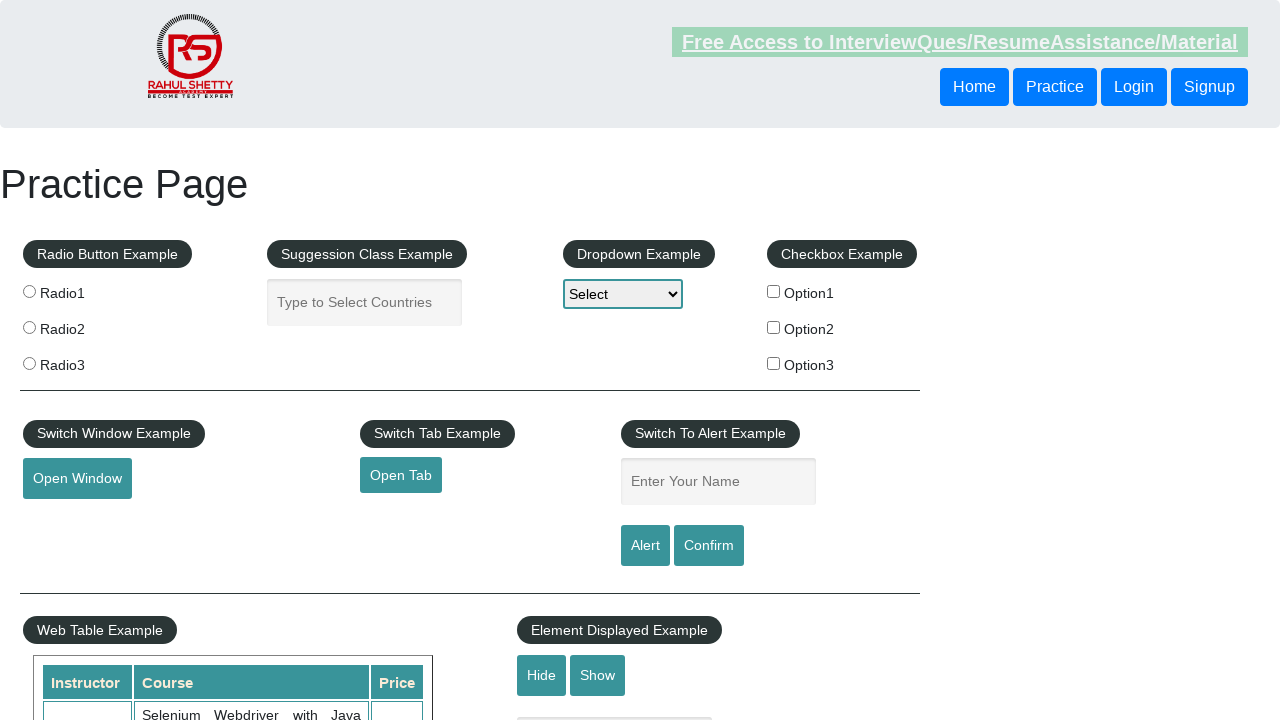

Filled name field with 'Sharanabasappa' on #name
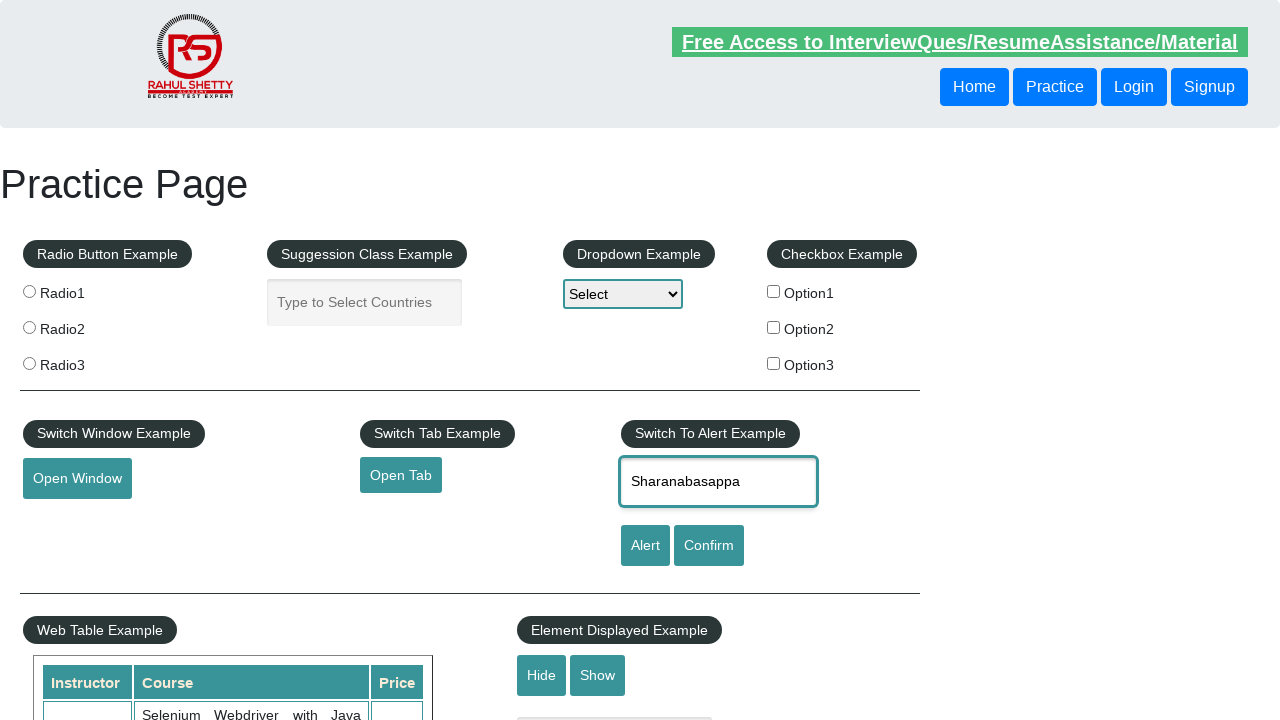

Set up dialog handler to accept alerts
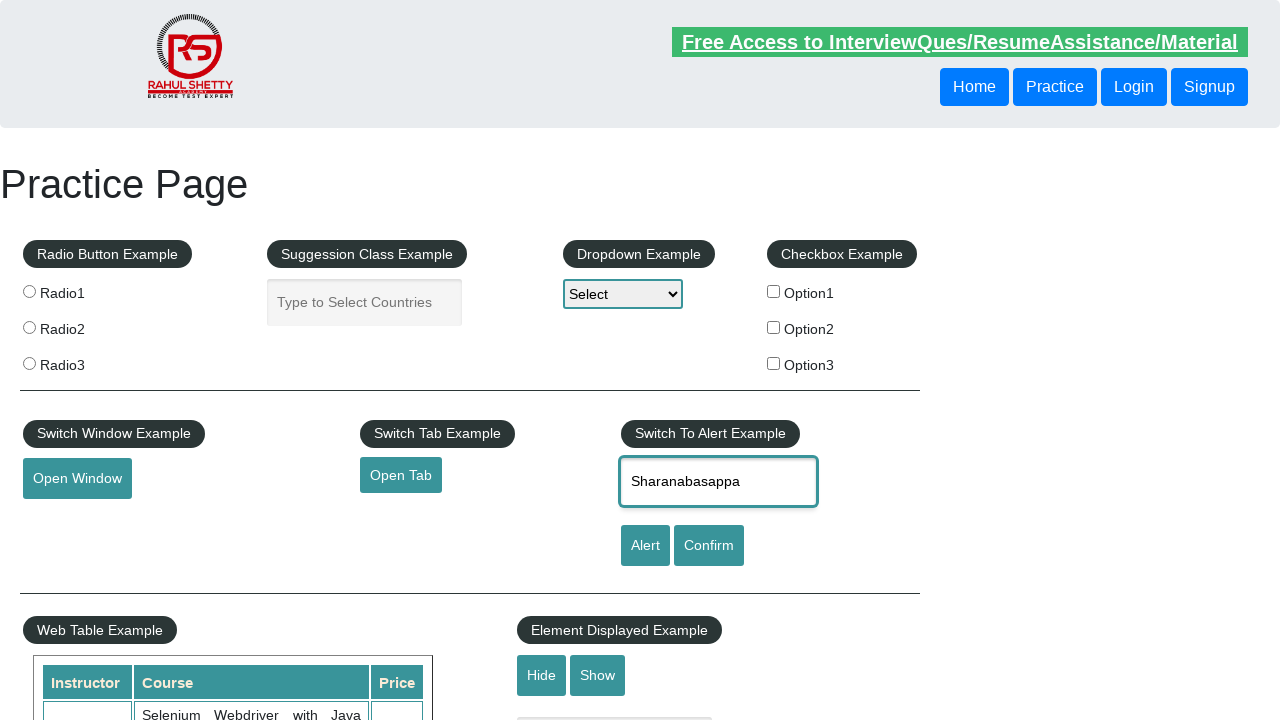

Clicked alert button and accepted the alert dialog at (645, 546) on [id='alertbtn']
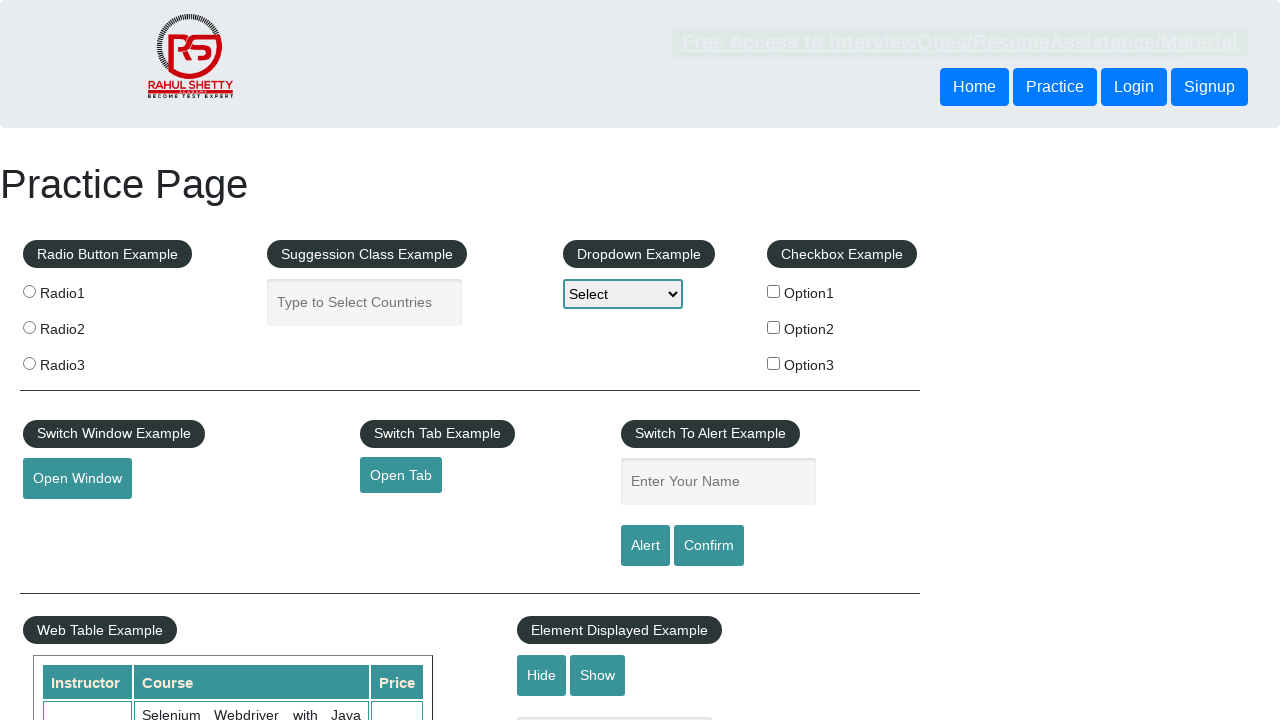

Set up dialog handler to dismiss confirm dialogs
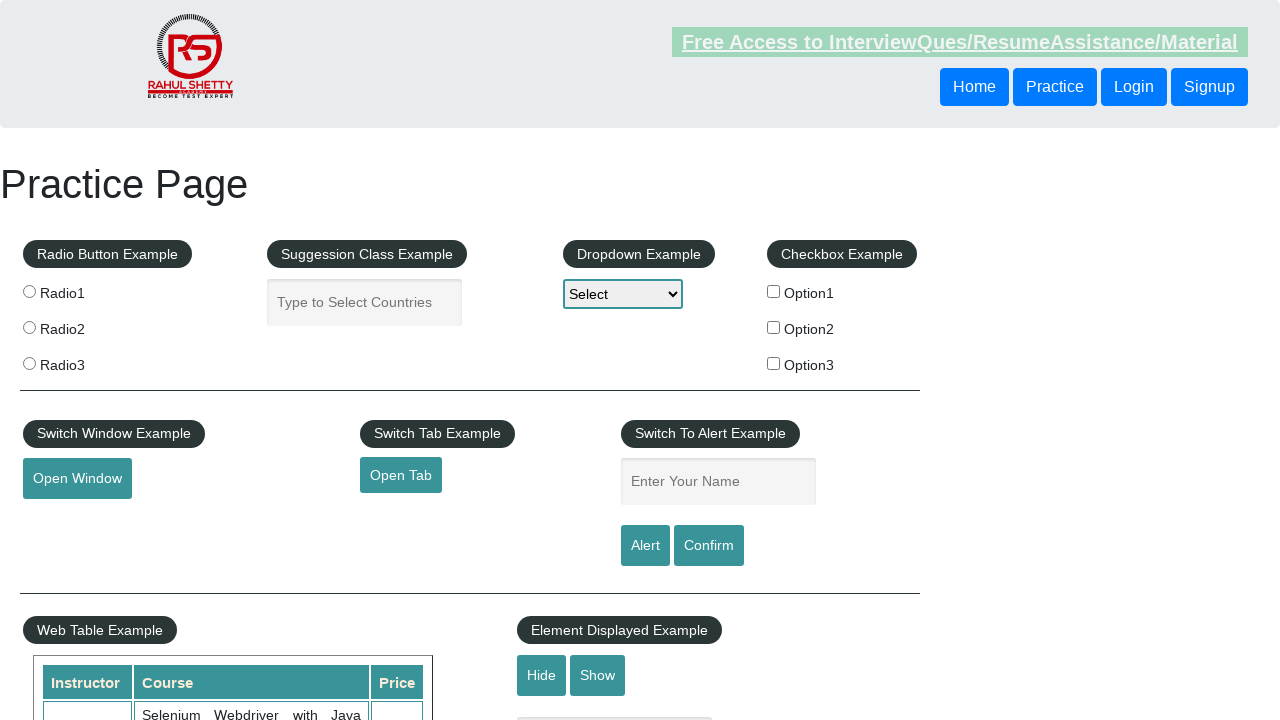

Clicked confirm button and dismissed the confirm dialog at (709, 546) on #confirmbtn
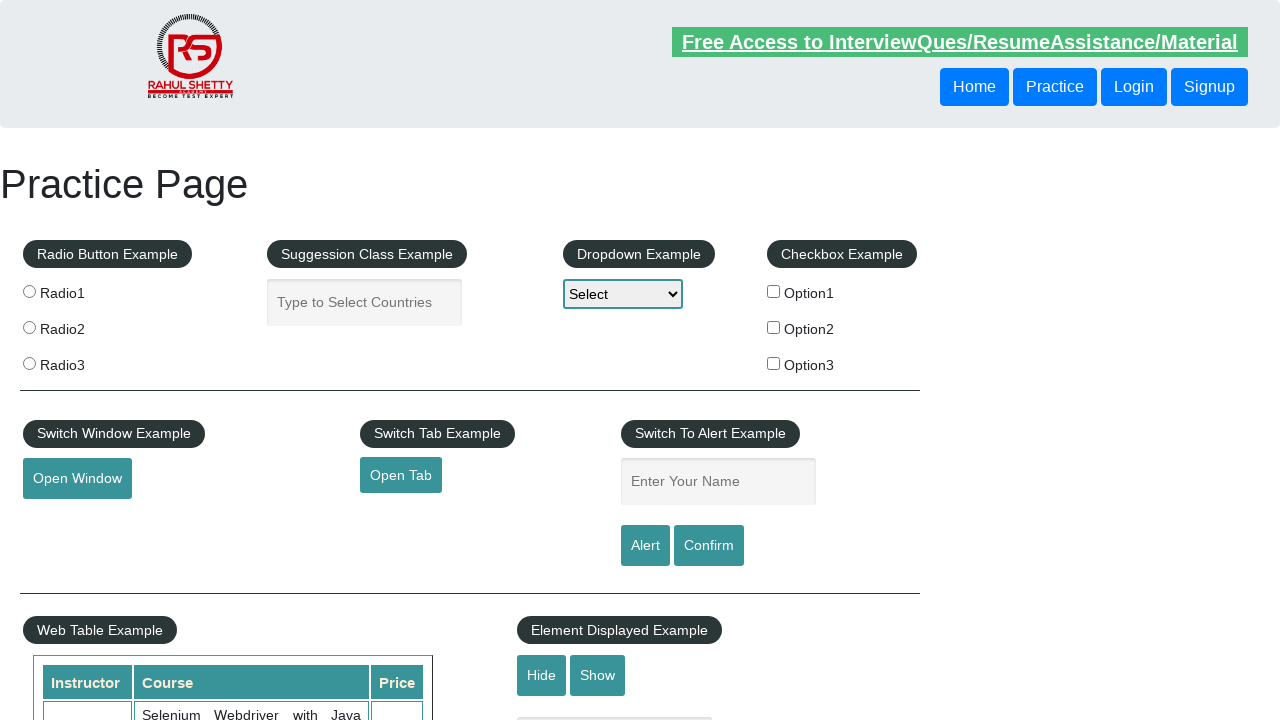

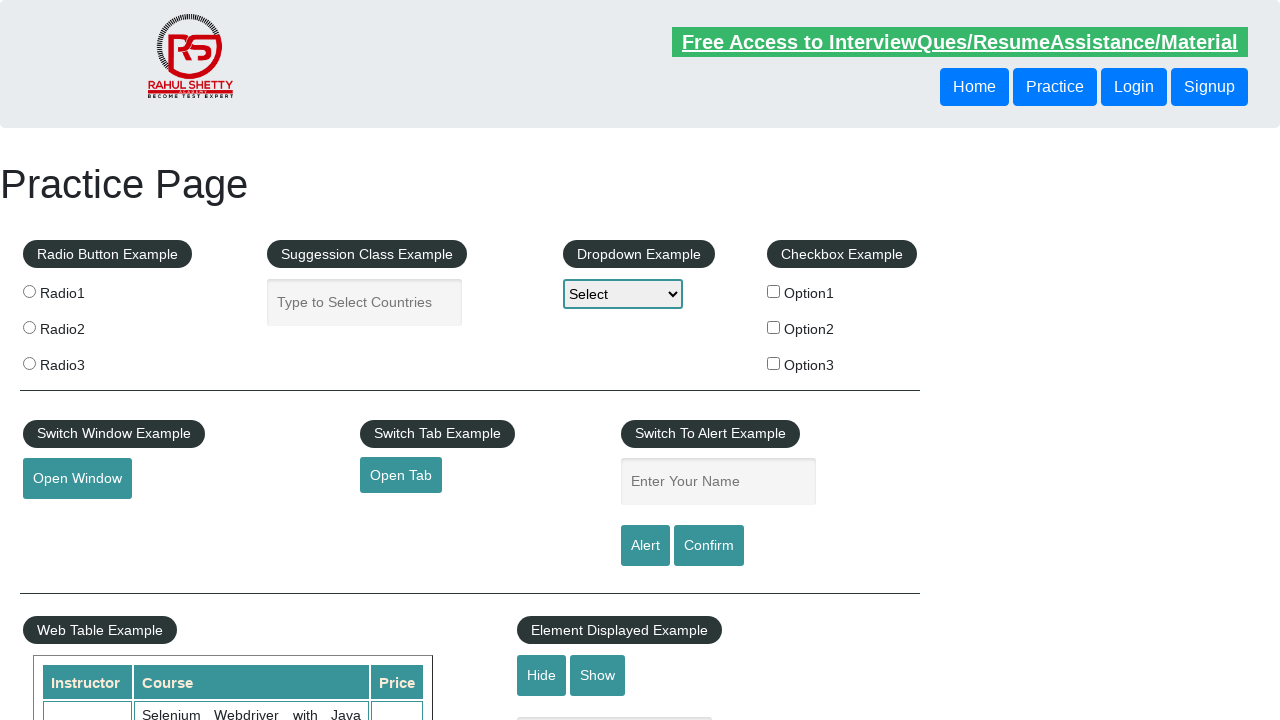